Tests pagination functionality by clicking through all pages of a product table

Starting URL: https://testautomationpractice.blogspot.com/

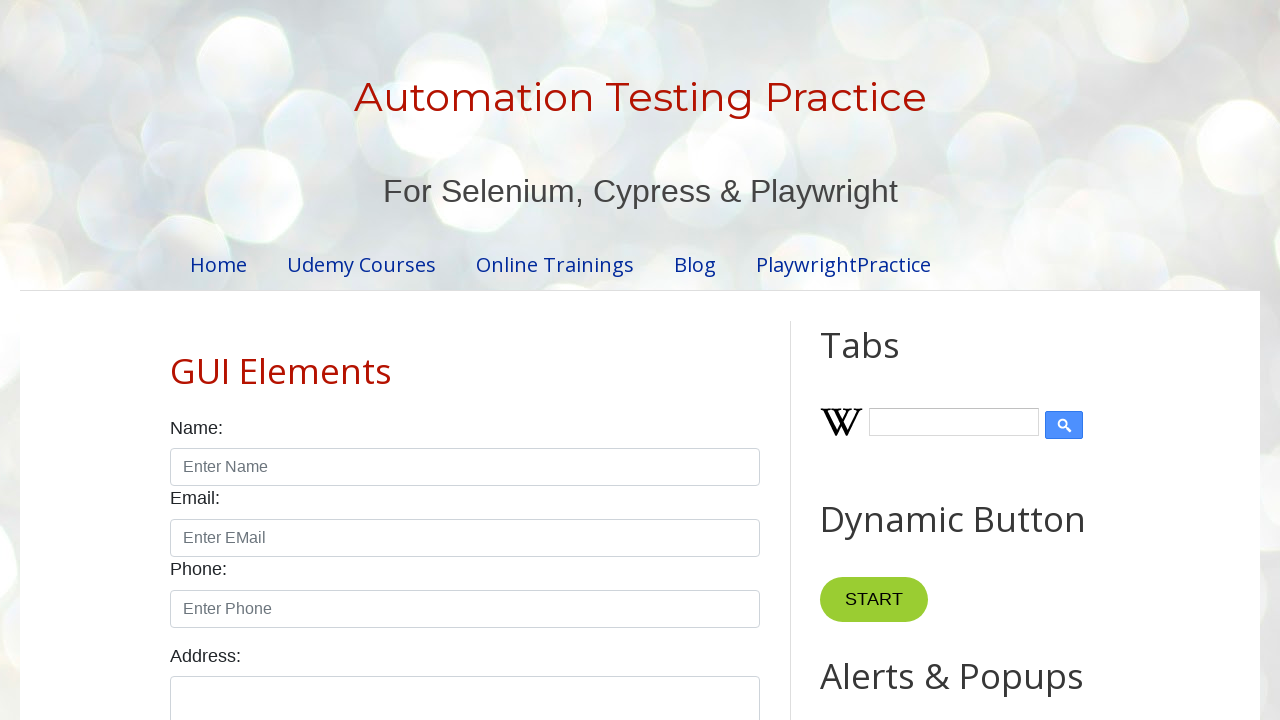

Product table located and loaded
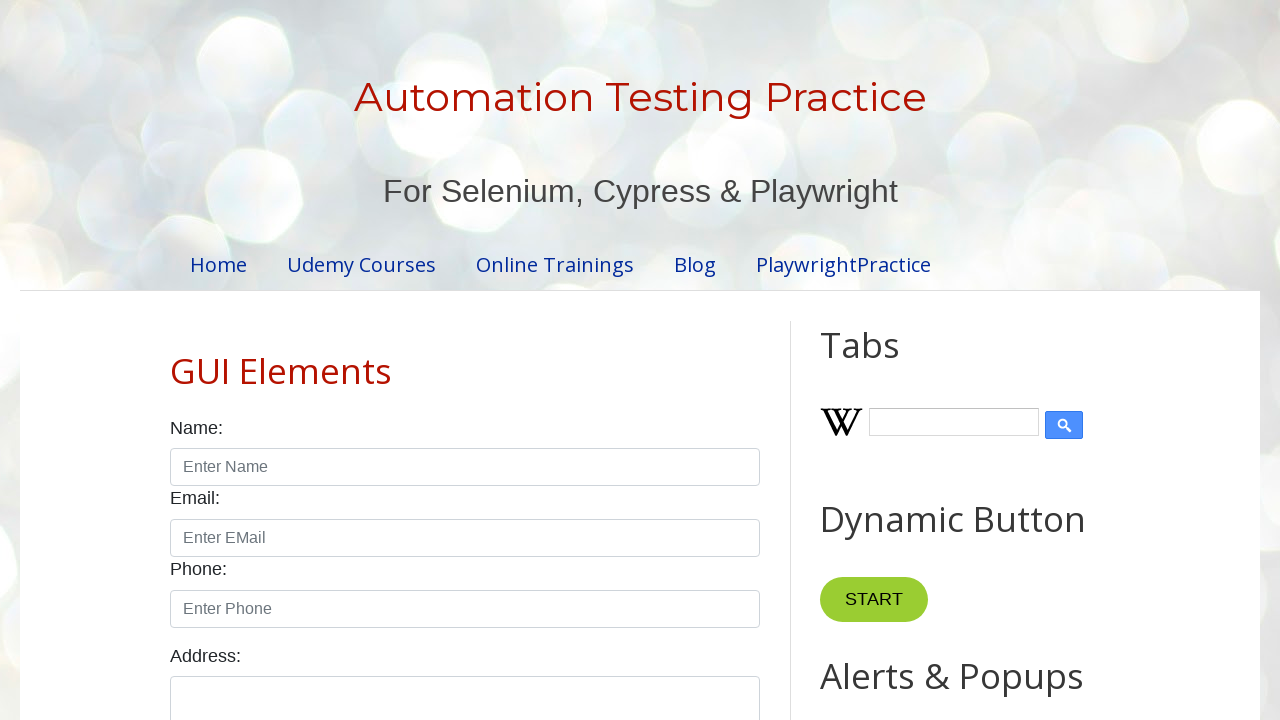

Pagination links located
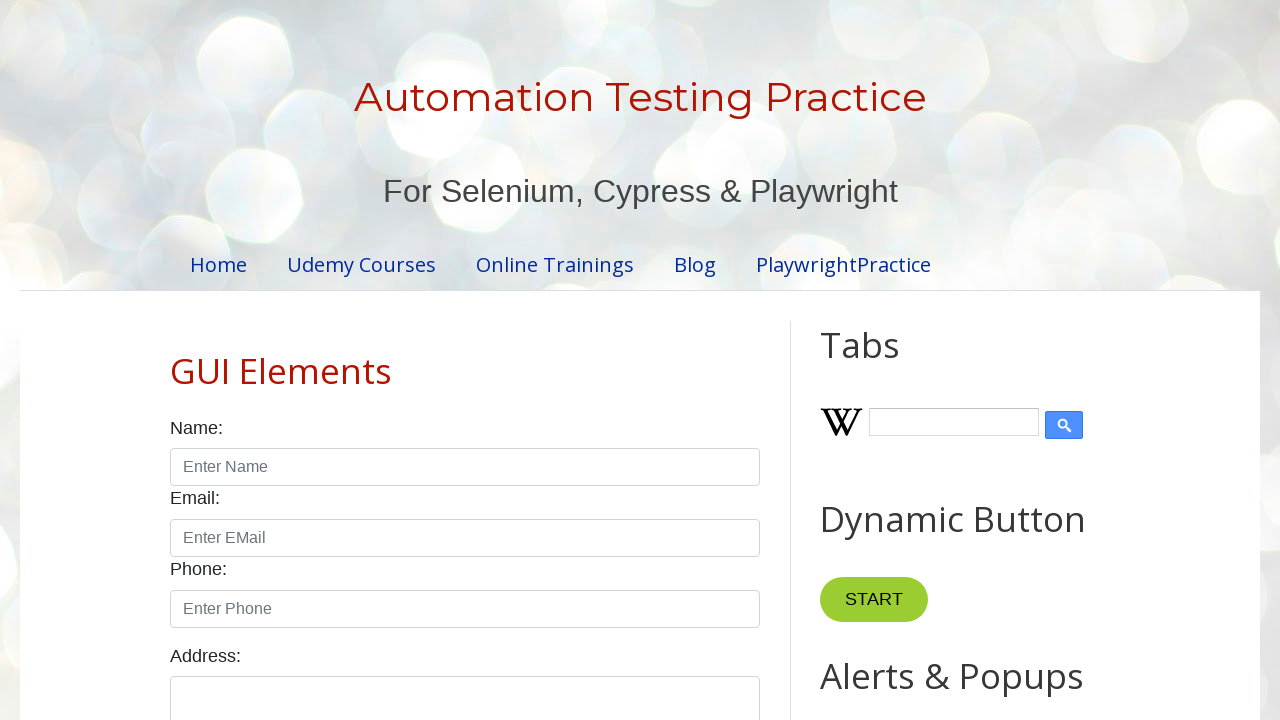

Total pagination pages counted: 4
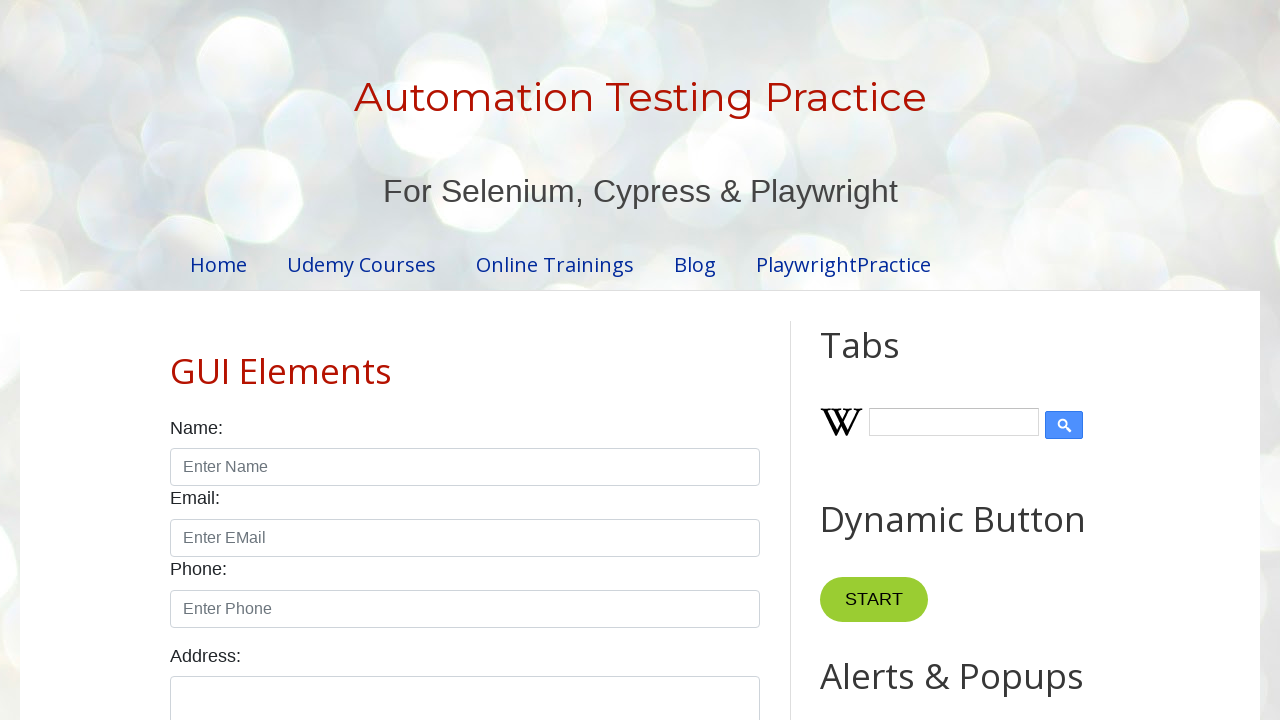

Clicked pagination link 2 at (456, 361) on #pagination li a >> nth=1
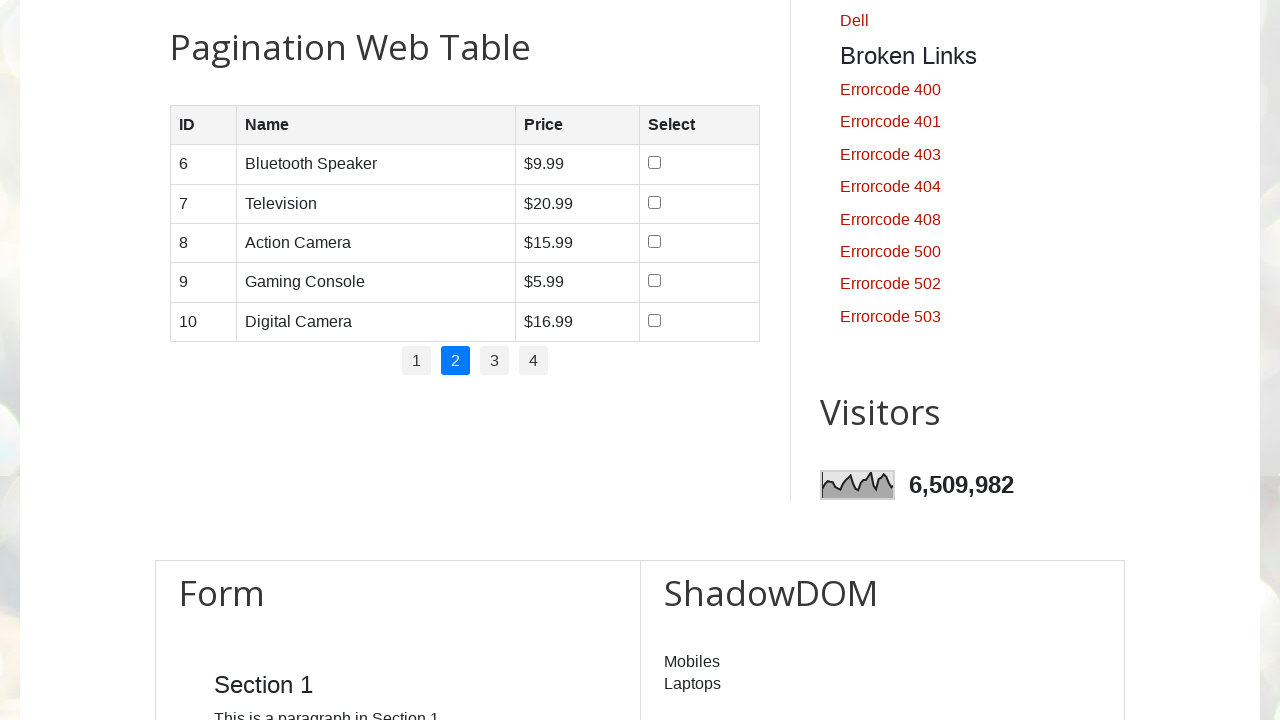

Waited for table to update on page 2
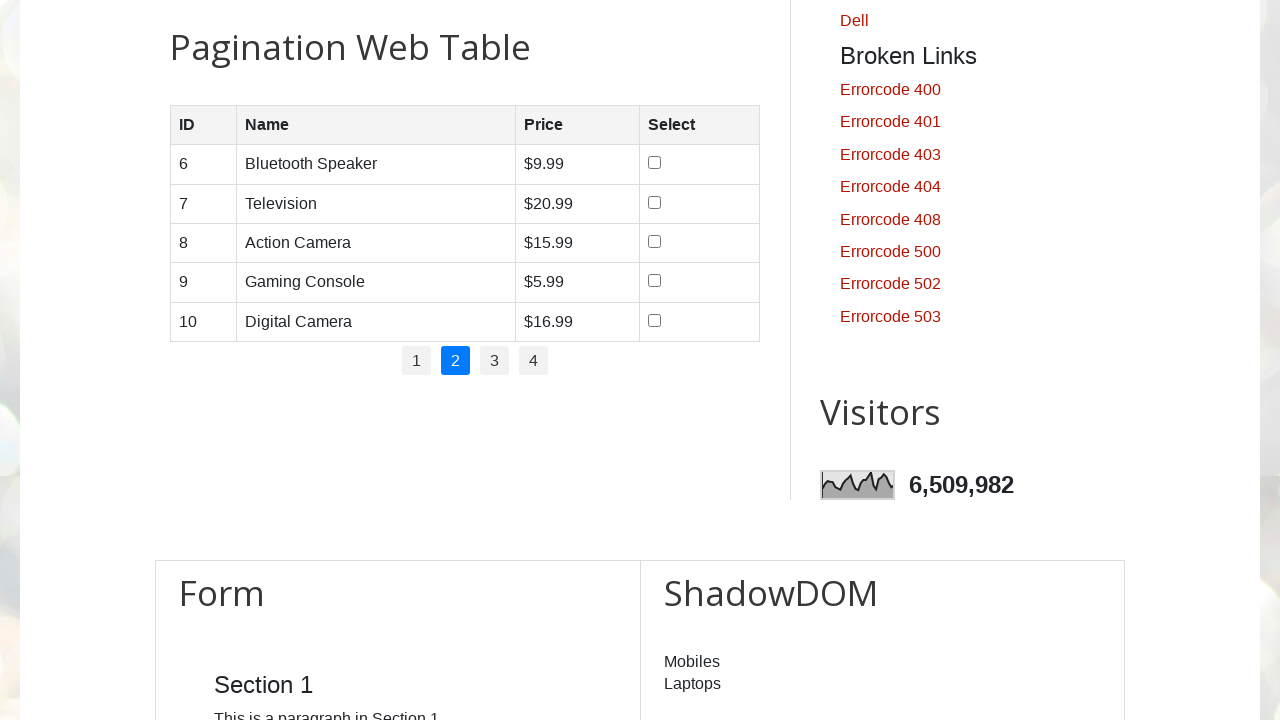

Clicked pagination link 3 at (494, 361) on #pagination li a >> nth=2
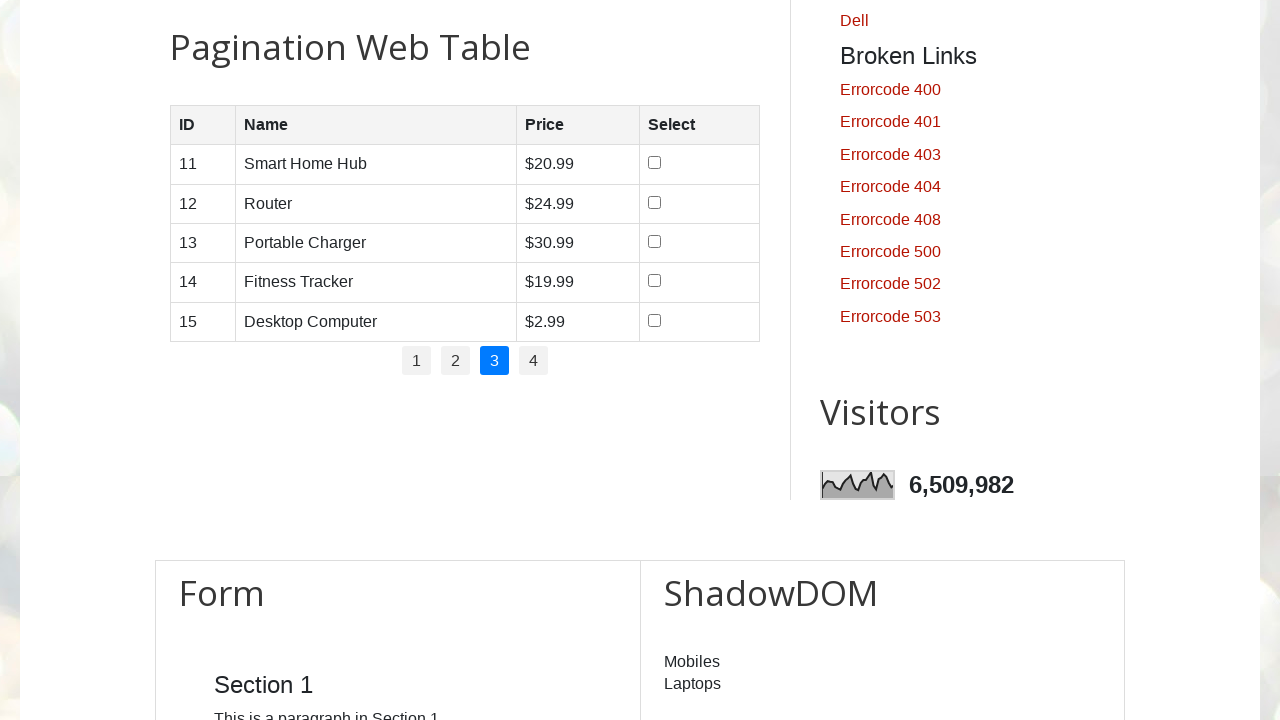

Waited for table to update on page 3
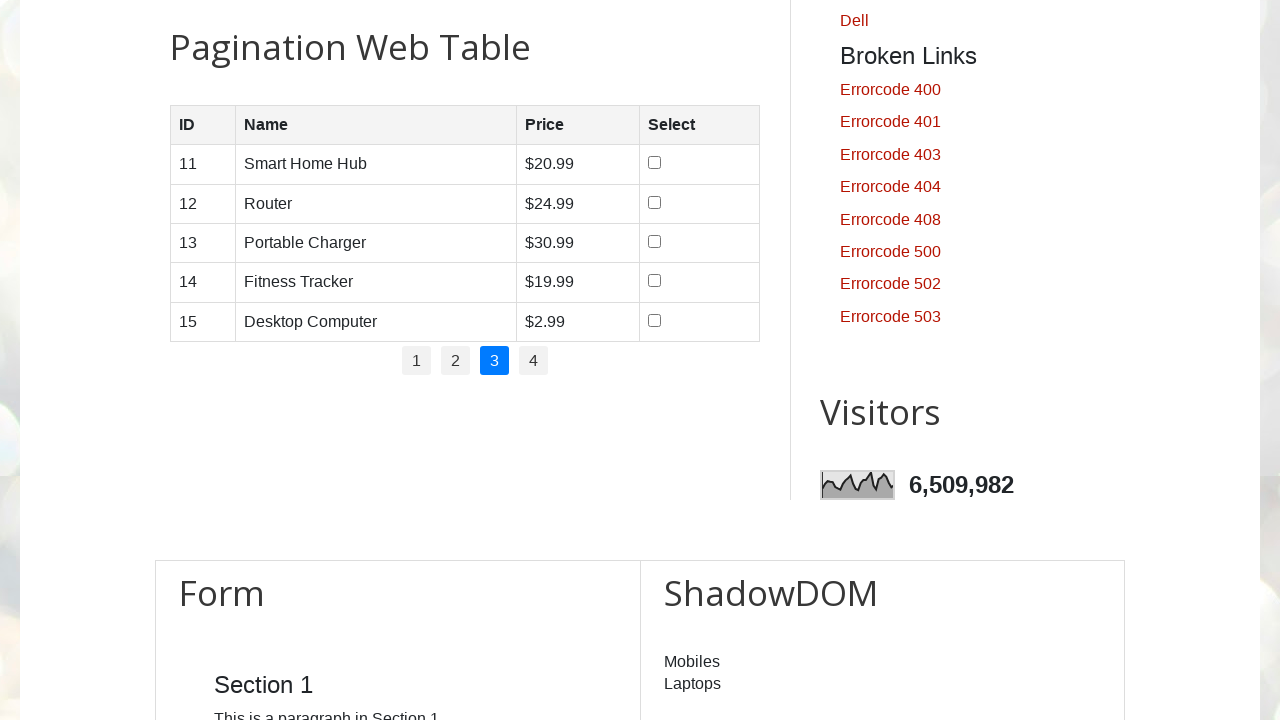

Clicked pagination link 4 at (534, 361) on #pagination li a >> nth=3
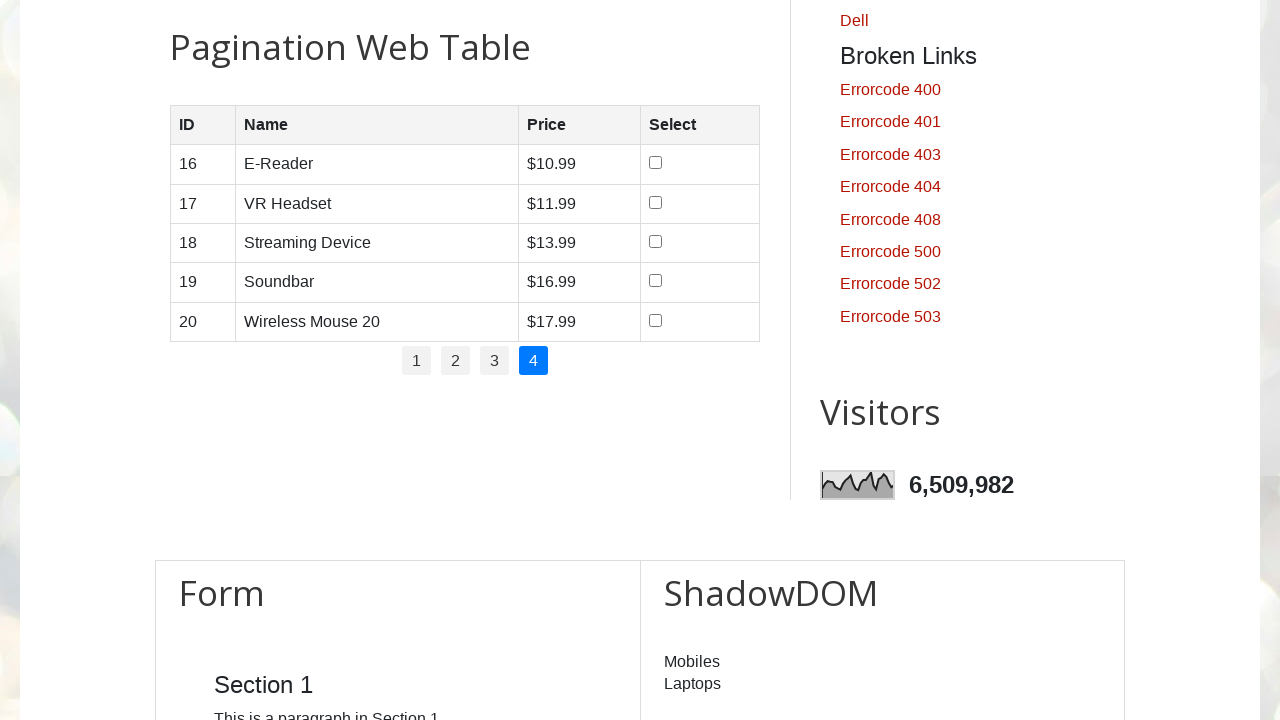

Waited for table to update on page 4
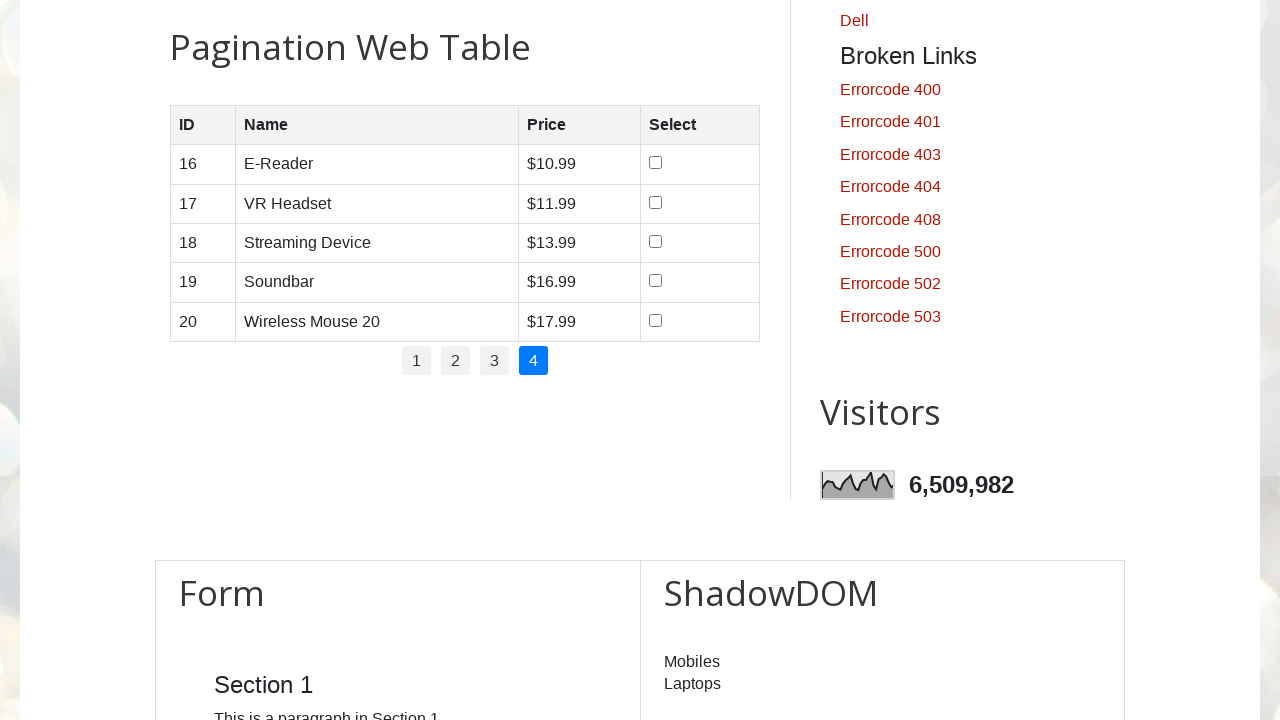

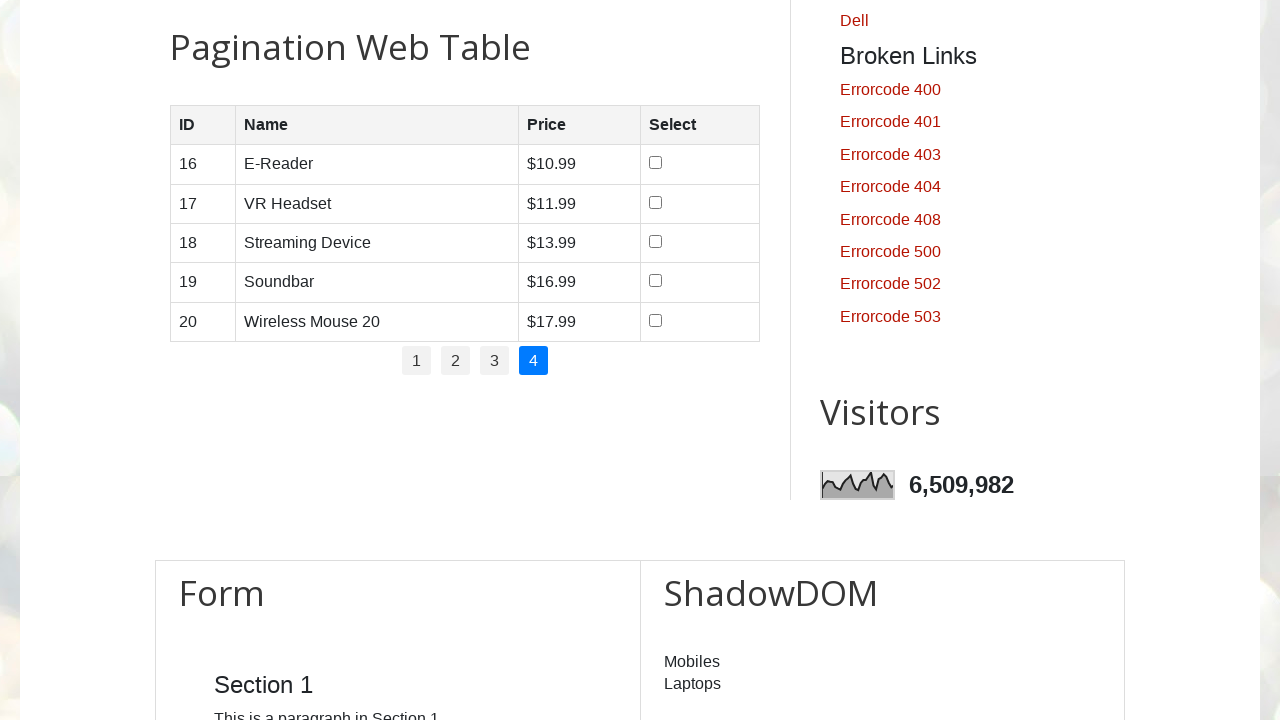